Tests file upload functionality by uploading a file using the file input and submitting the form

Starting URL: http://the-internet.herokuapp.com/upload

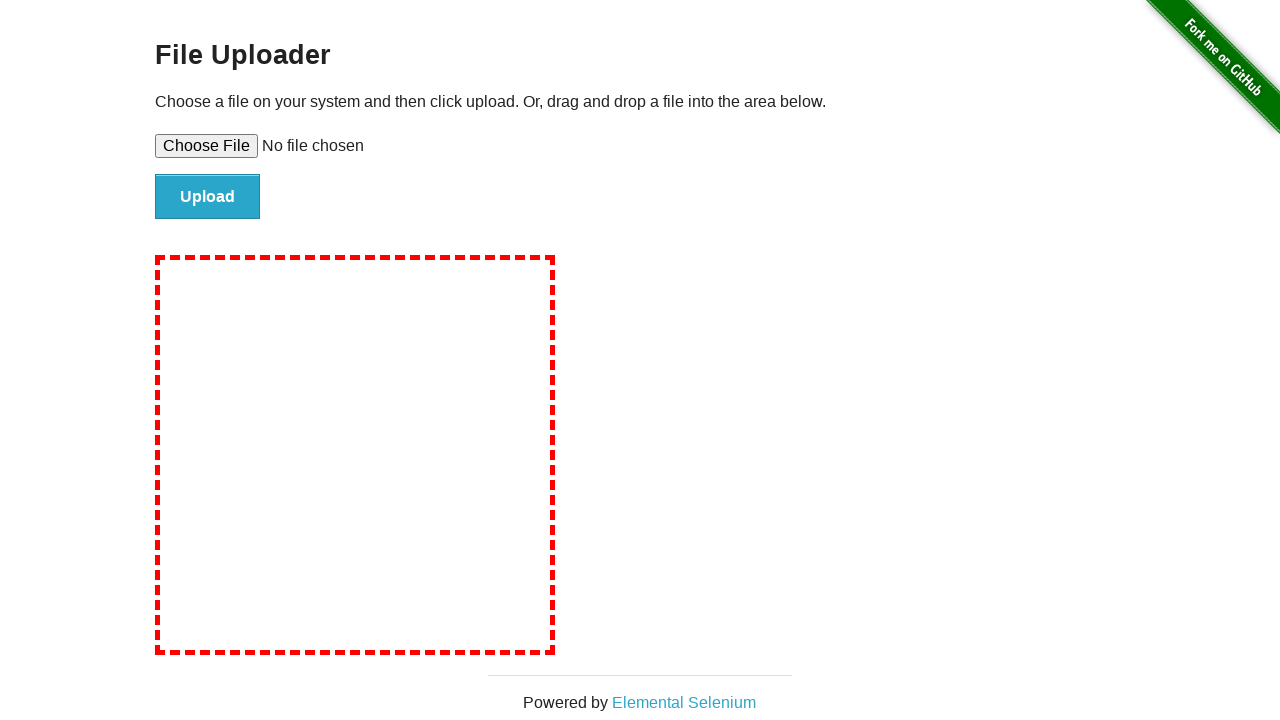

Set input file to temporary test file for upload
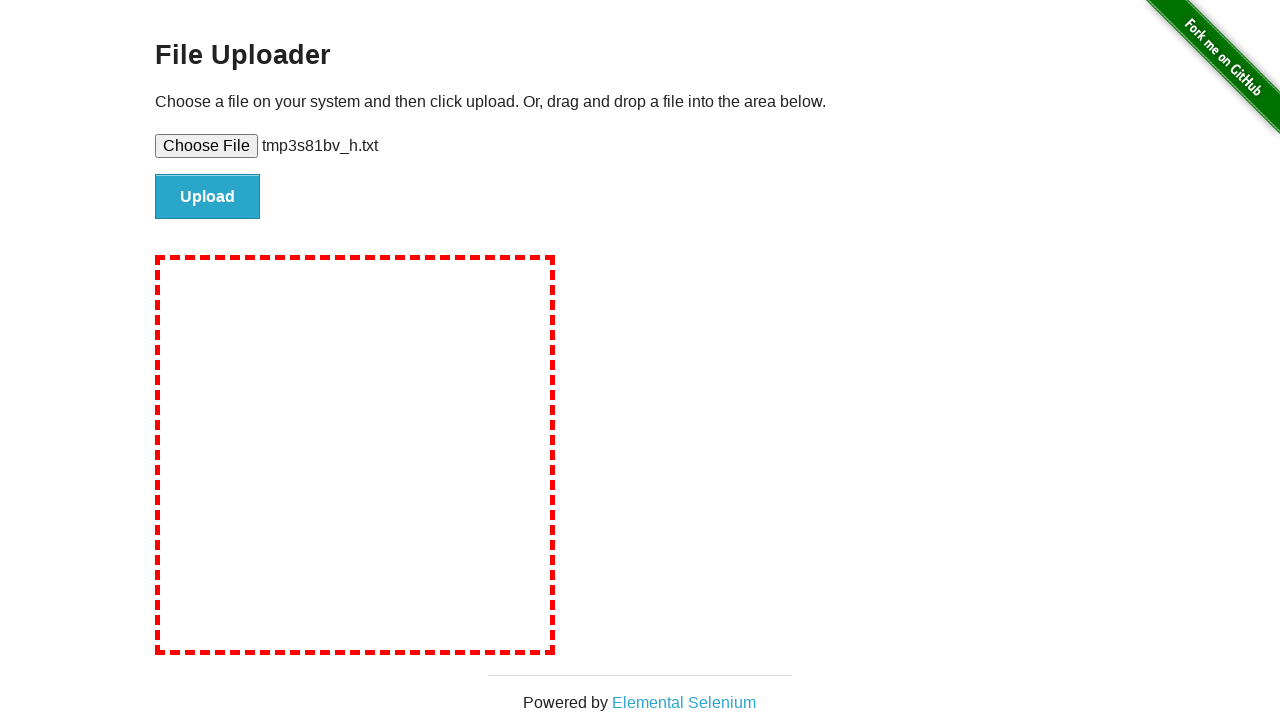

Clicked file submit button to upload the file at (208, 197) on #file-submit
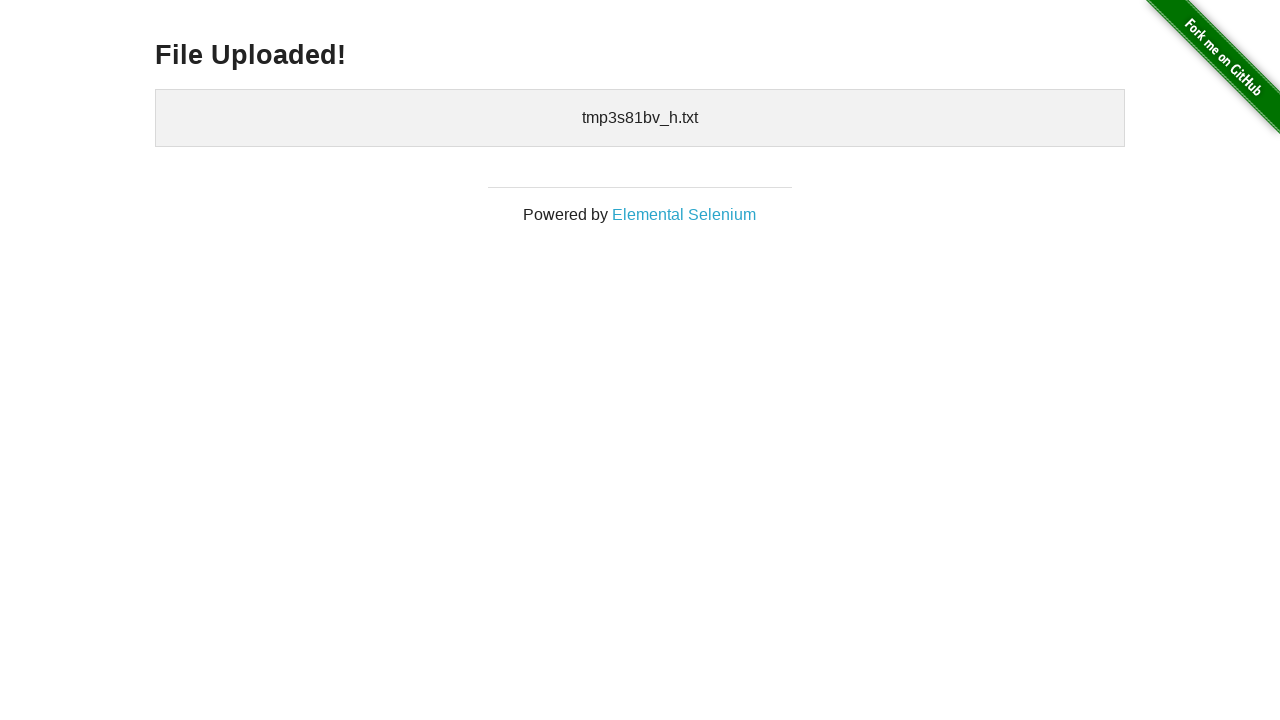

Upload confirmation element appeared on page
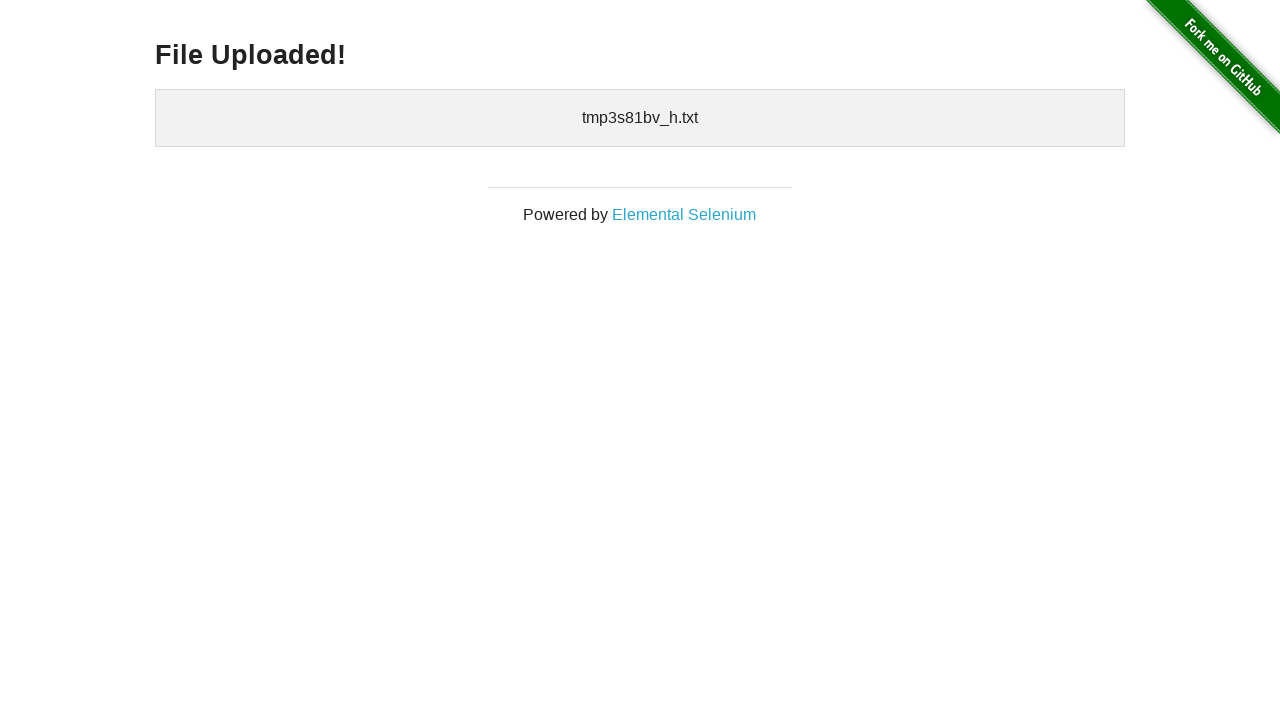

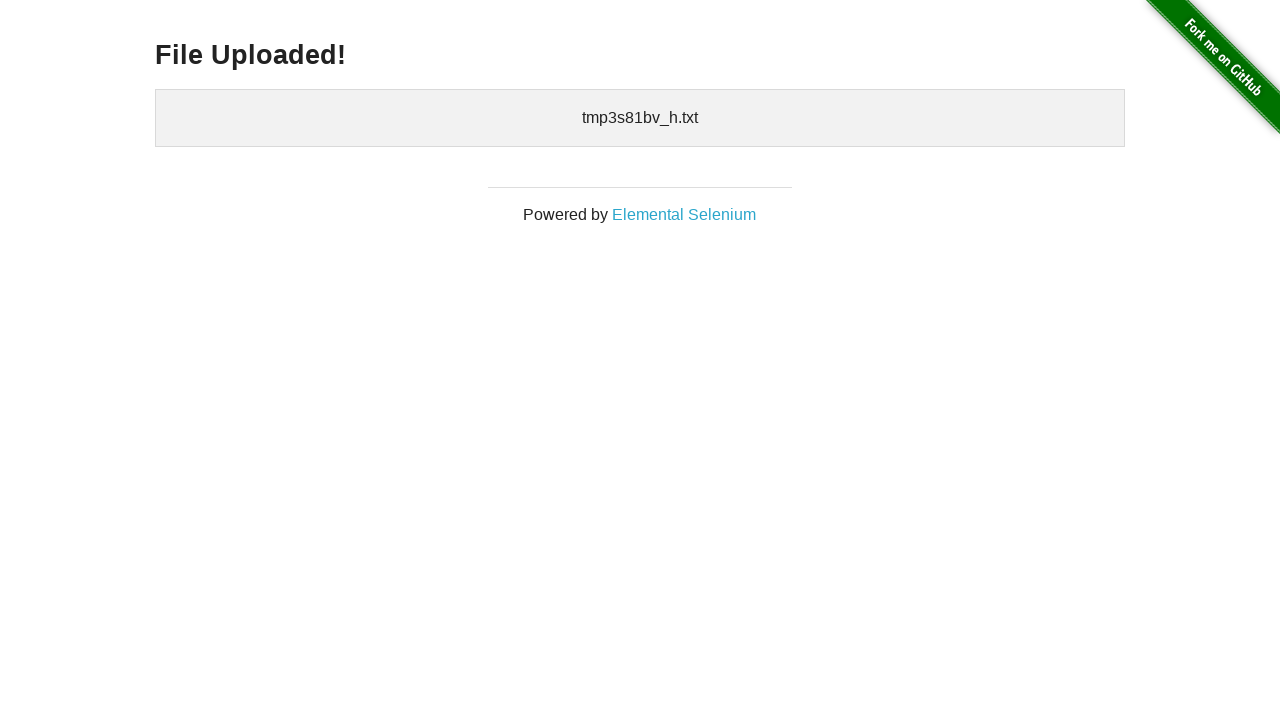